Tests checkbox functionality by verifying default states, clicking to toggle both checkboxes, and confirming the state changes.

Starting URL: http://practice.cydeo.com/checkboxes

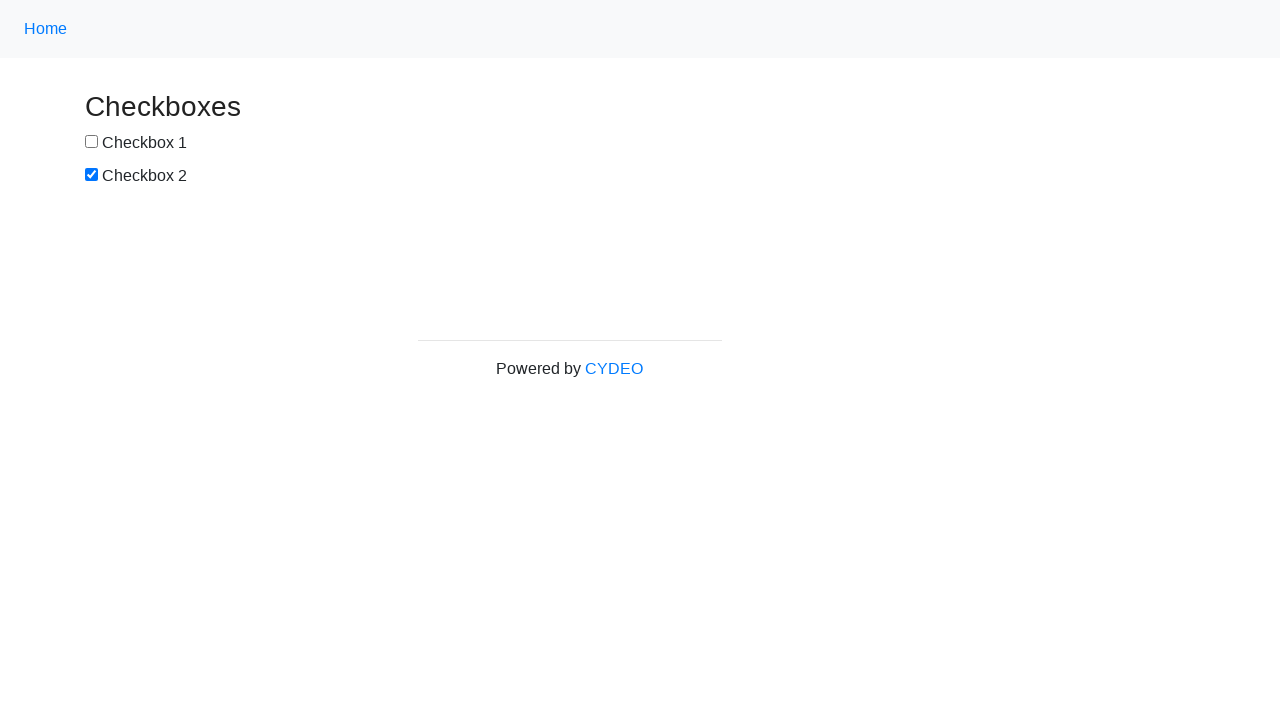

Located checkbox 1 element
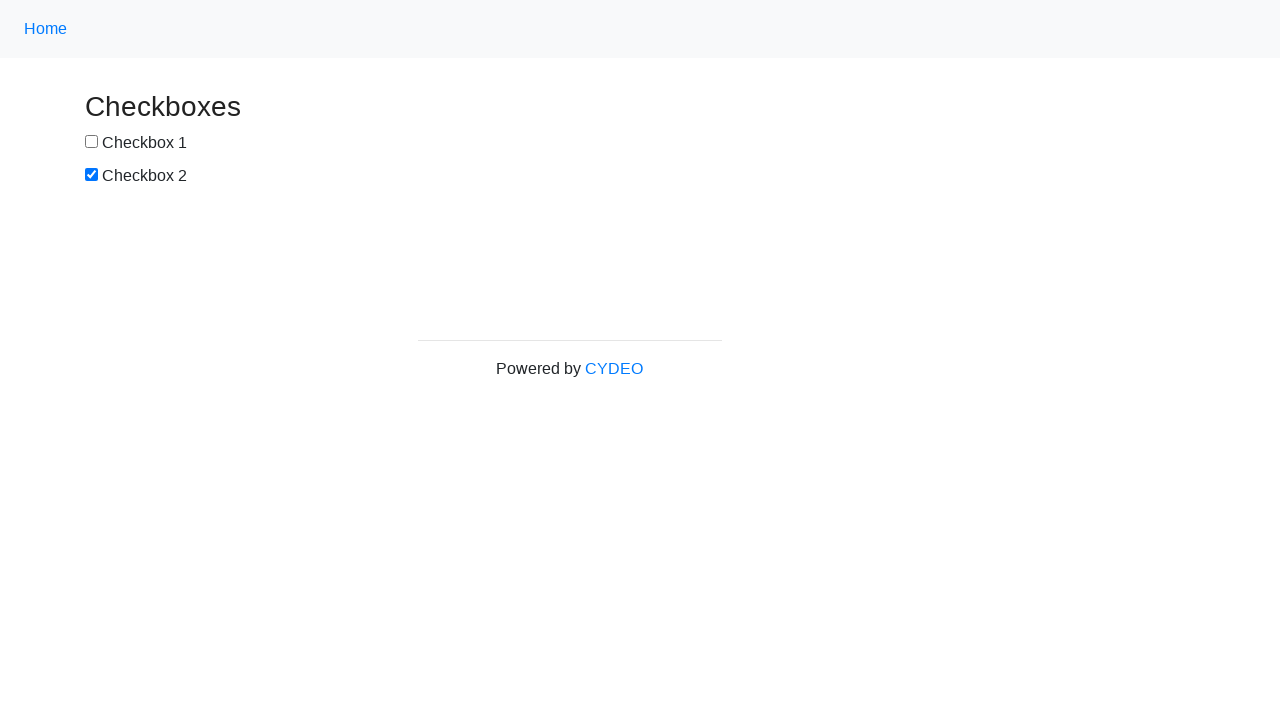

Located checkbox 2 element
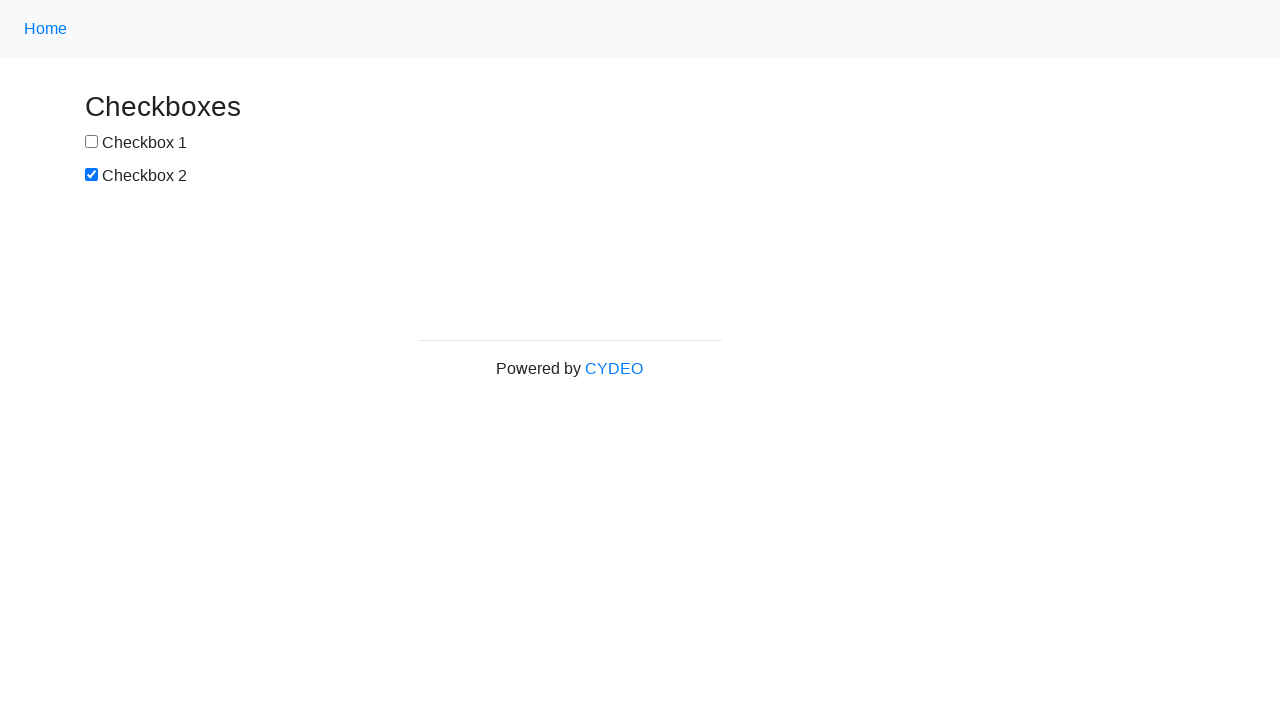

Verified checkbox 1 is not selected by default
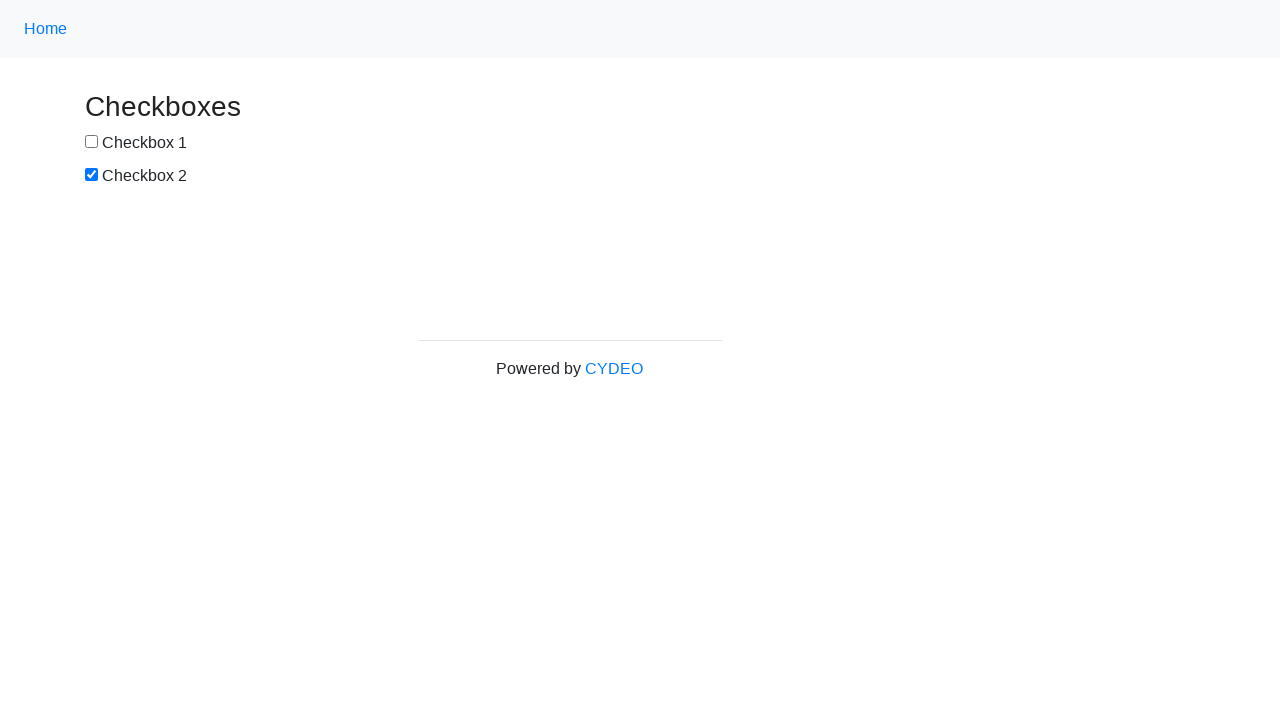

Verified checkbox 2 is selected by default
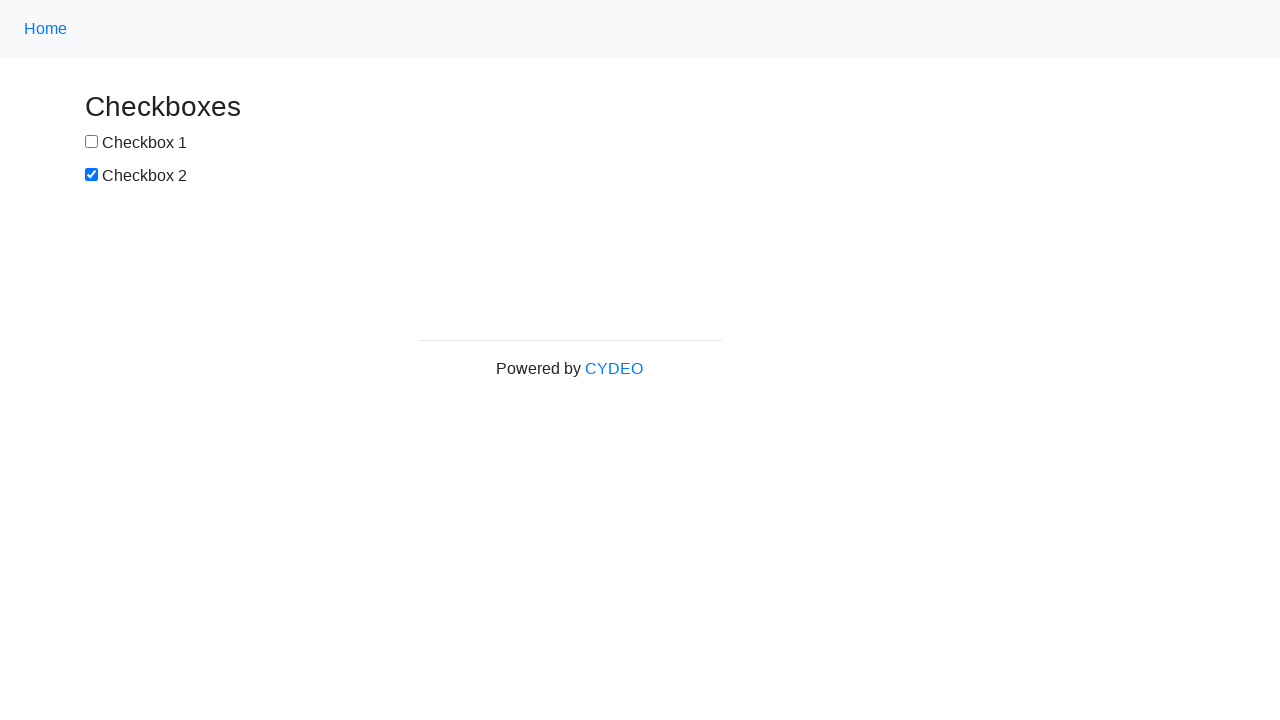

Clicked checkbox 1 to select it at (92, 142) on input[name='checkbox1']
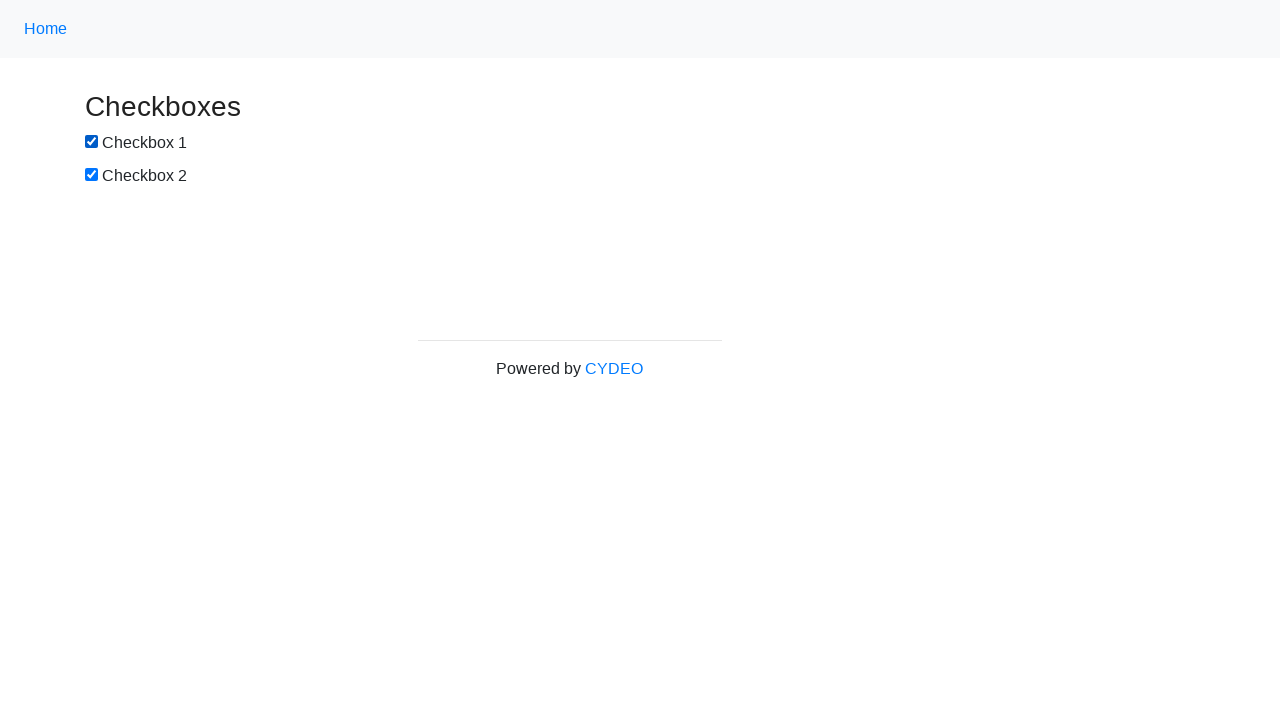

Clicked checkbox 2 to deselect it at (92, 175) on input[name='checkbox2']
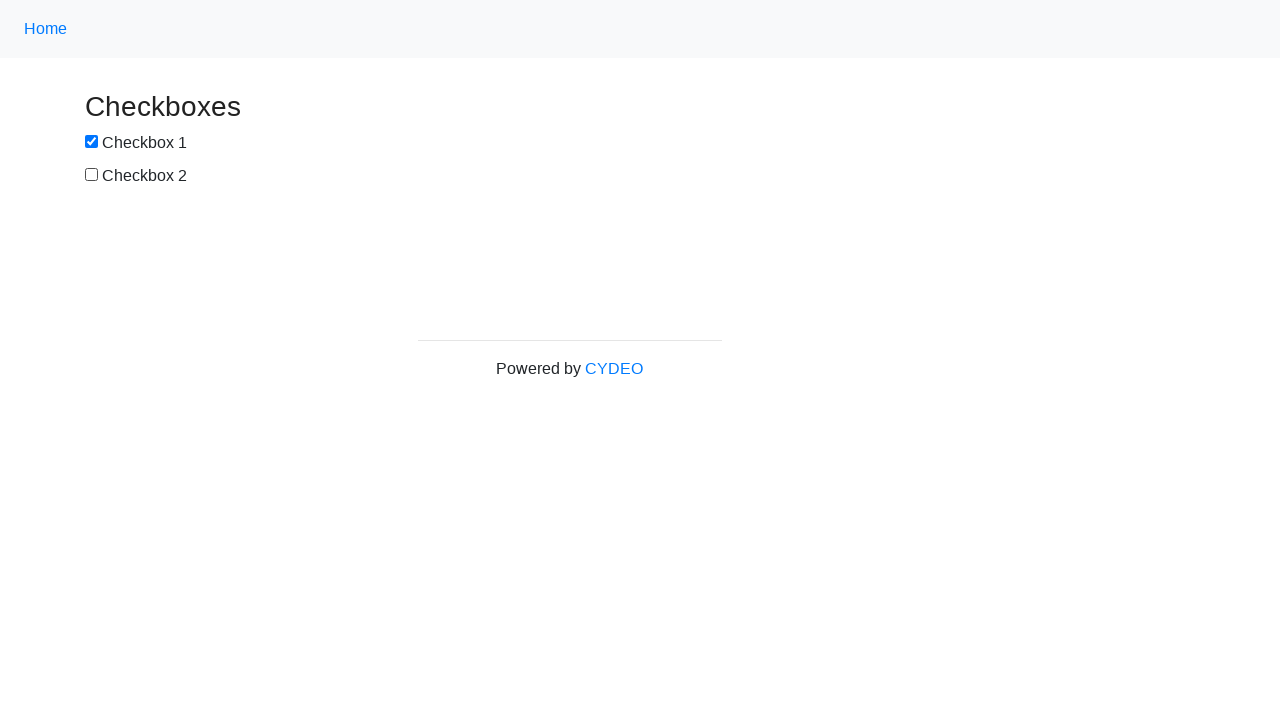

Verified checkbox 1 is now selected after clicking
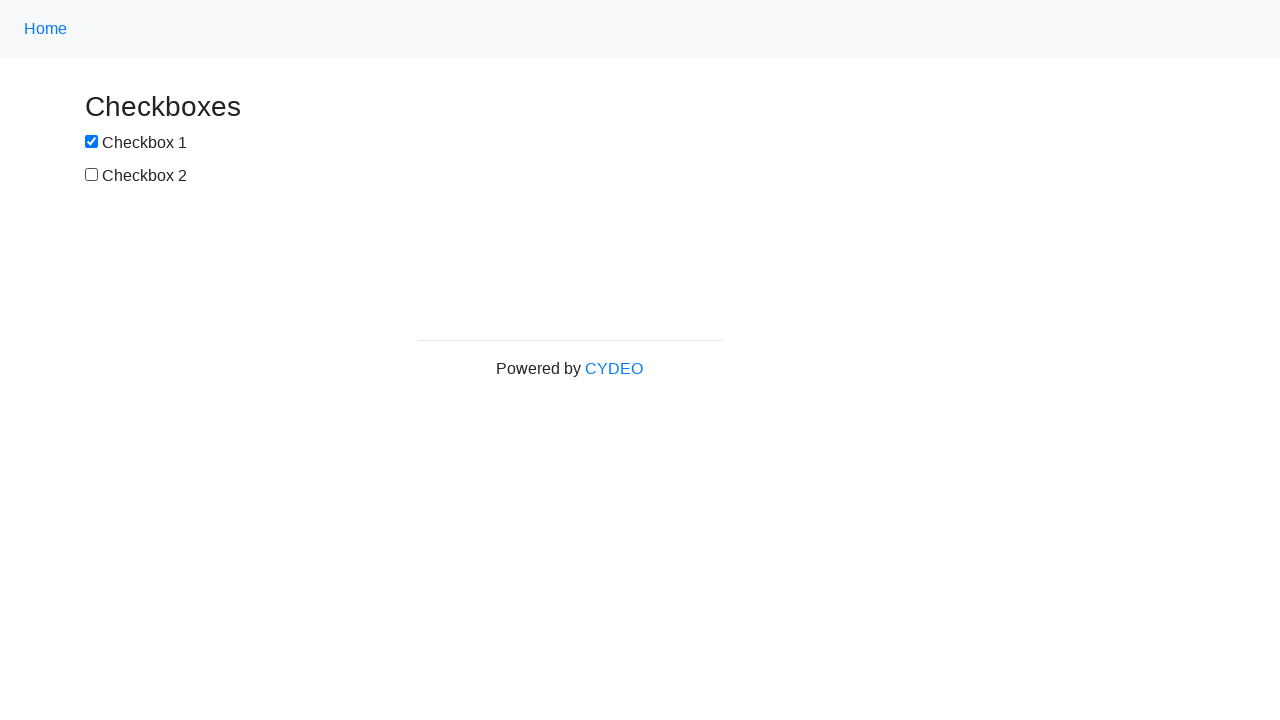

Verified checkbox 2 is now deselected after clicking
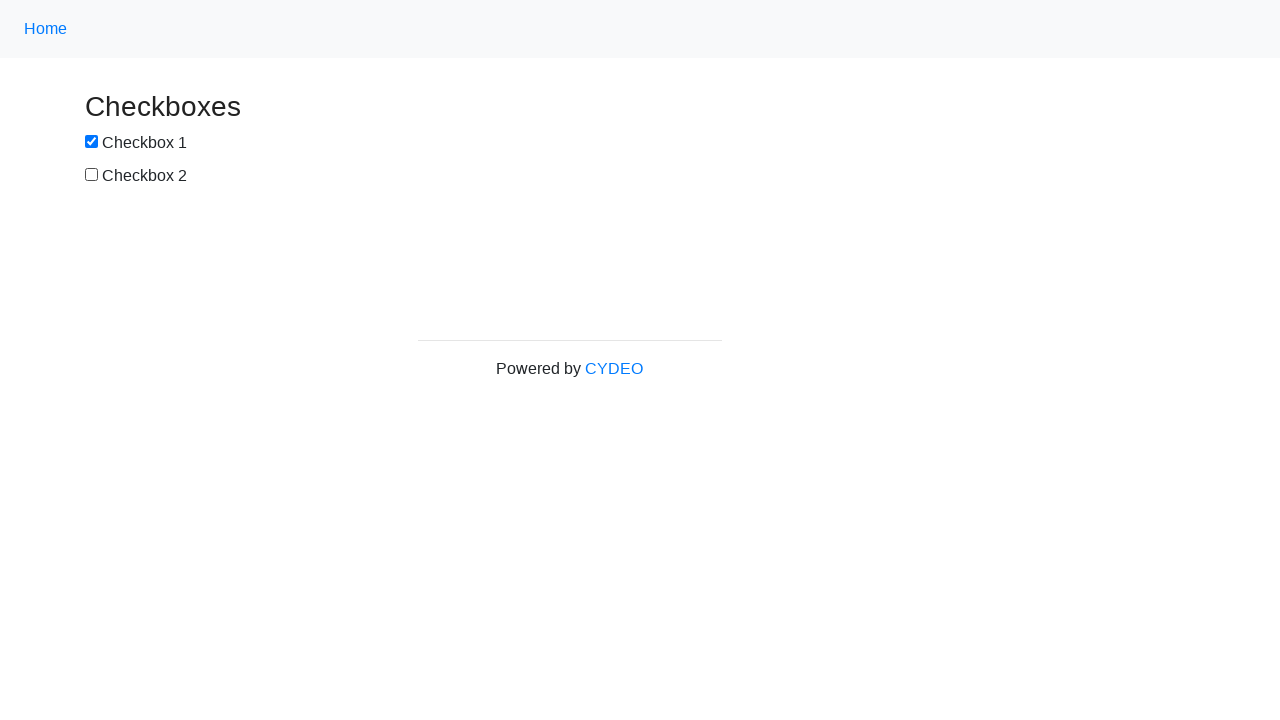

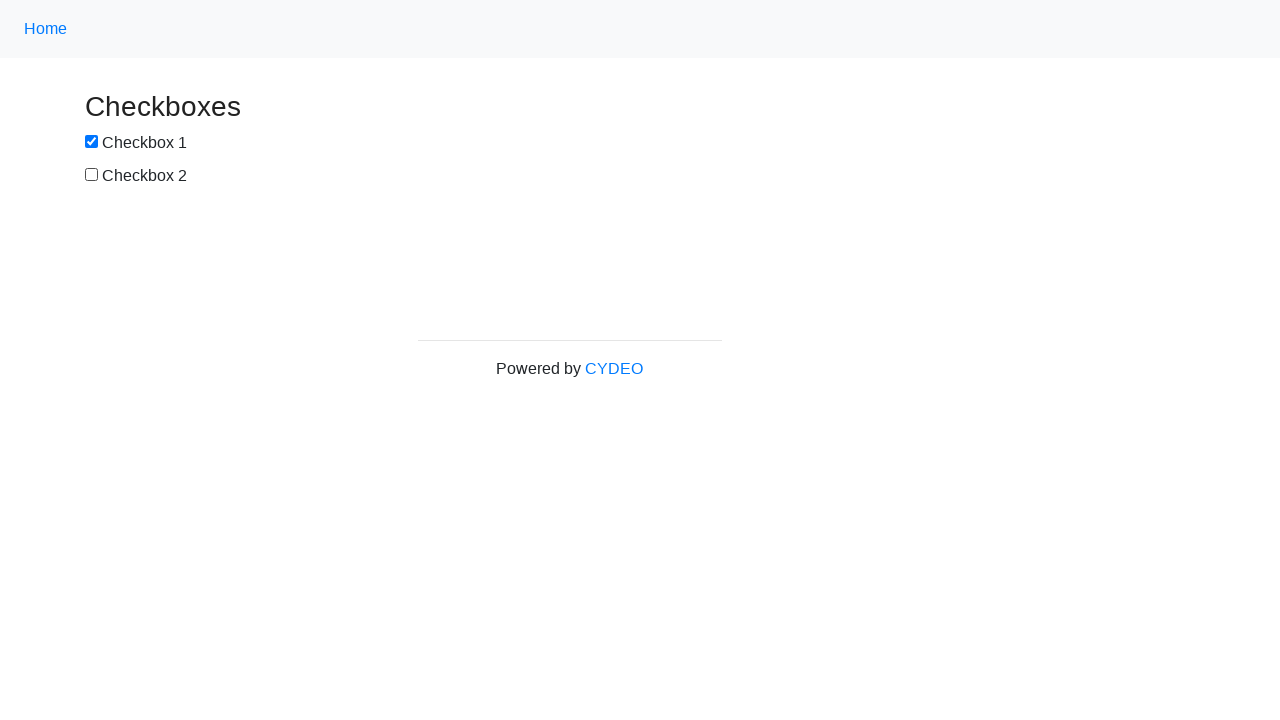